Navigates to FIFA World Cup Qatar 2022 scores and fixtures page and waits for the page to load

Starting URL: https://www.fifa.com/fifaplus/en/tournaments/mens/worldcup/qatar2022/scores-fixtures?country=UG&wtw-filter=ALL

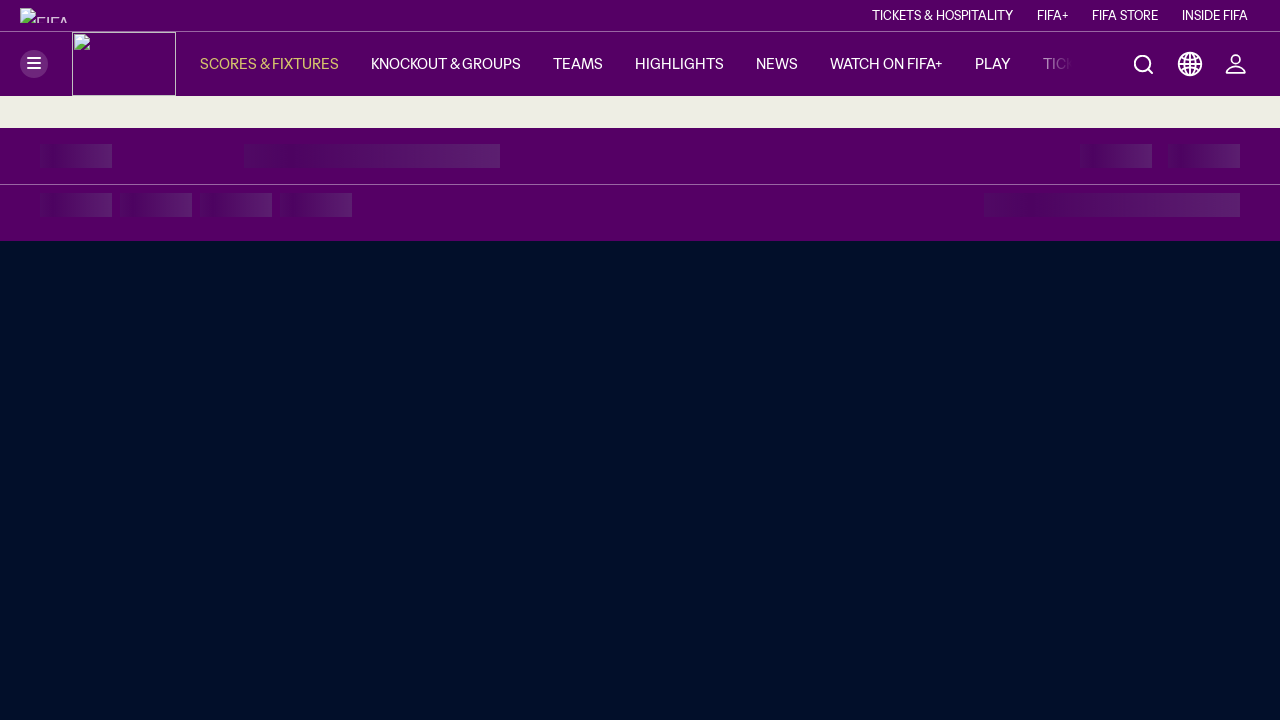

Navigated to FIFA World Cup Qatar 2022 scores and fixtures page
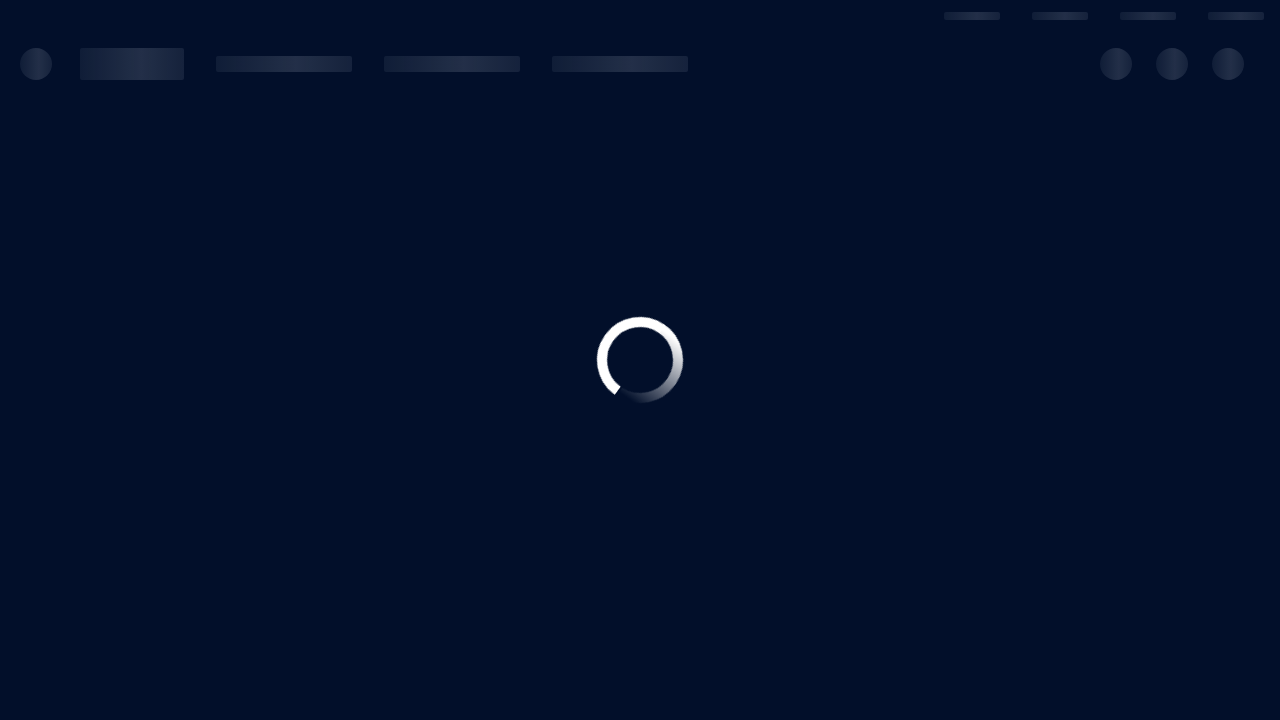

Page DOM content loaded
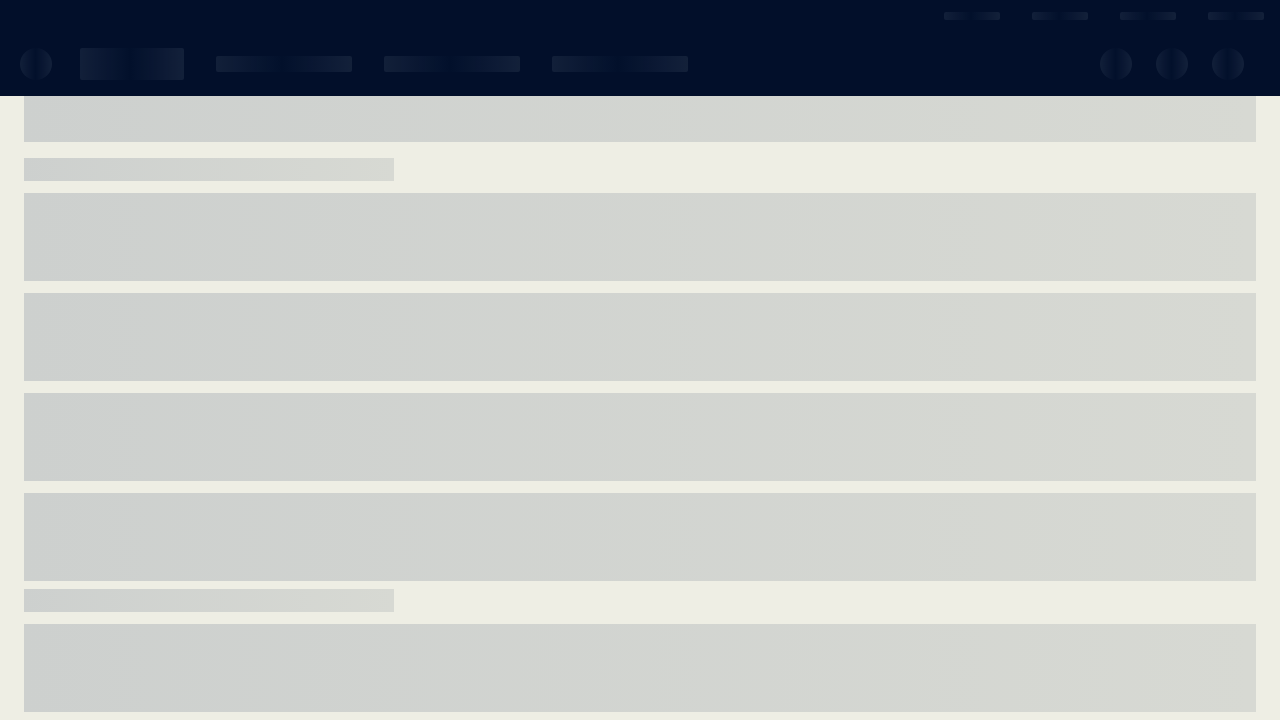

Body element is present on page
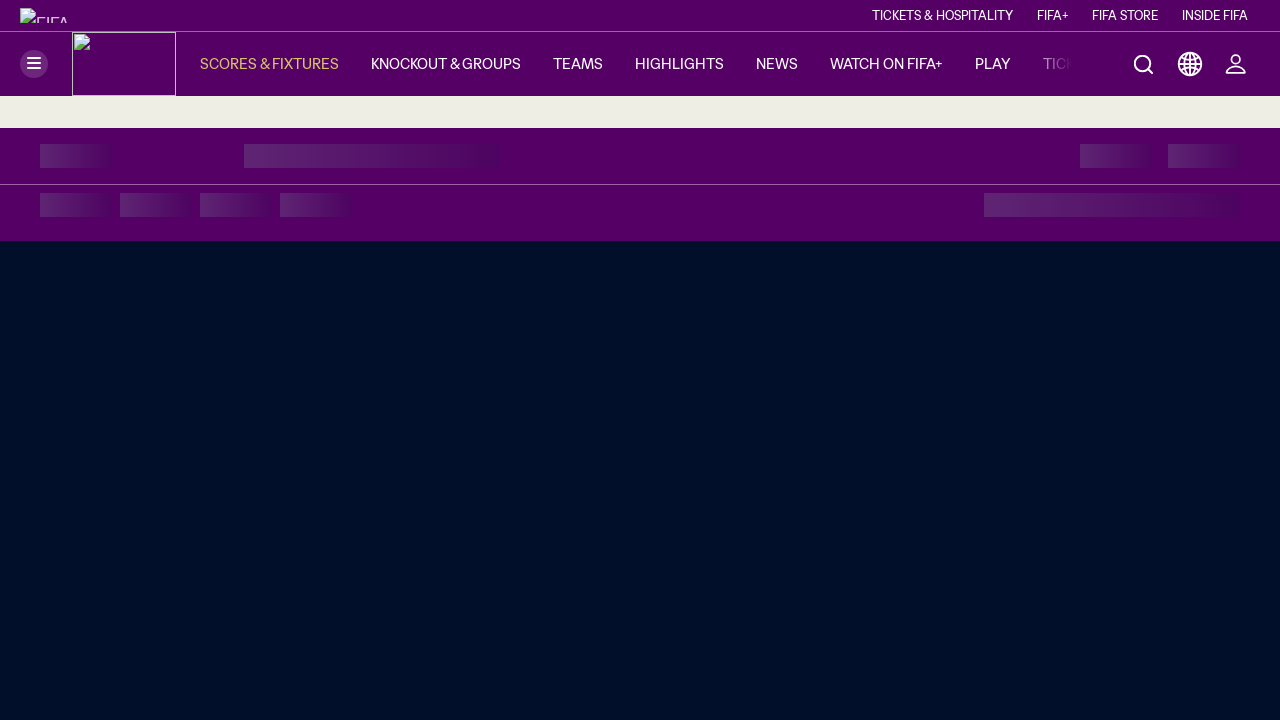

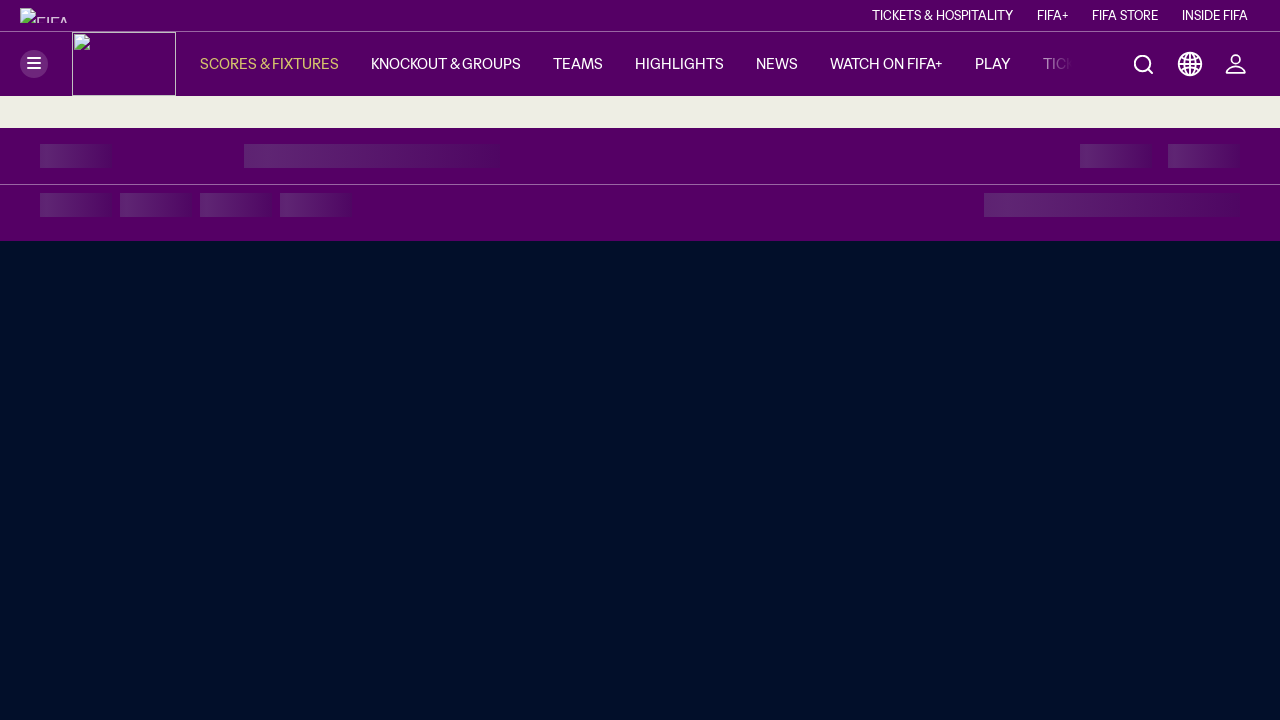